Tests jQuery UI slider functionality by dragging the slider handle horizontally

Starting URL: https://jqueryui.com/slider/

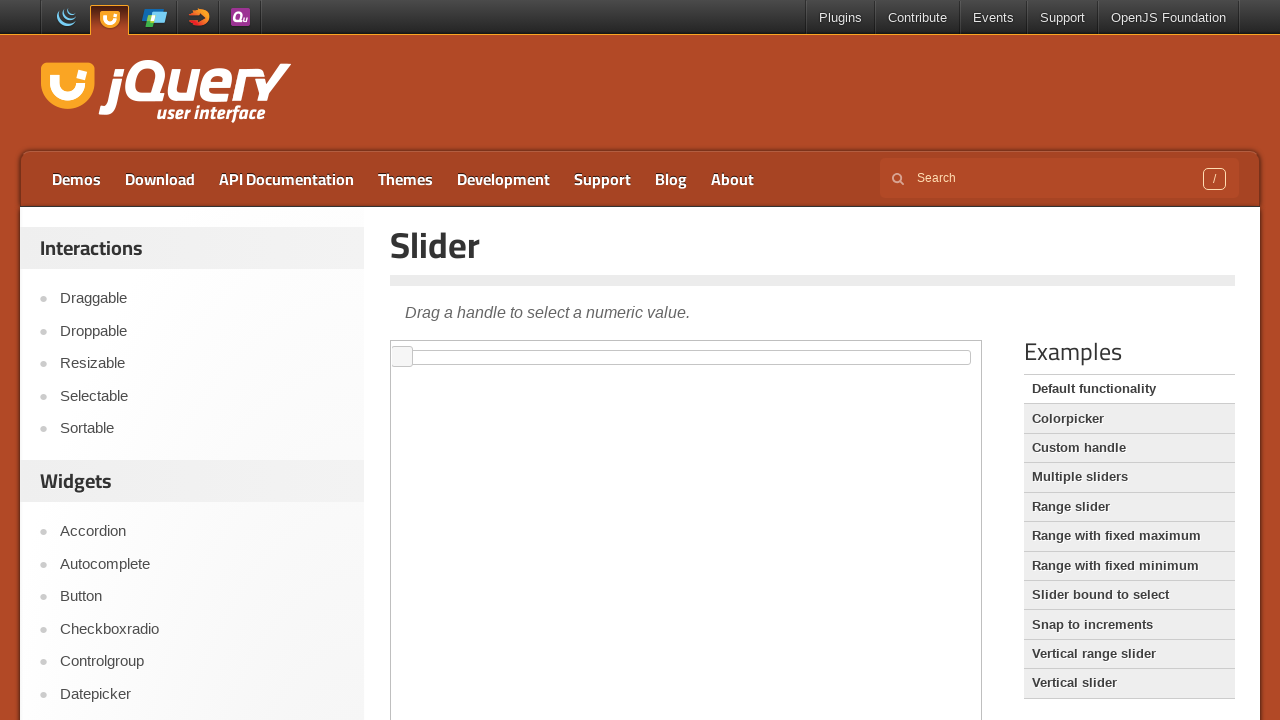

Located the iframe containing the jQuery UI slider
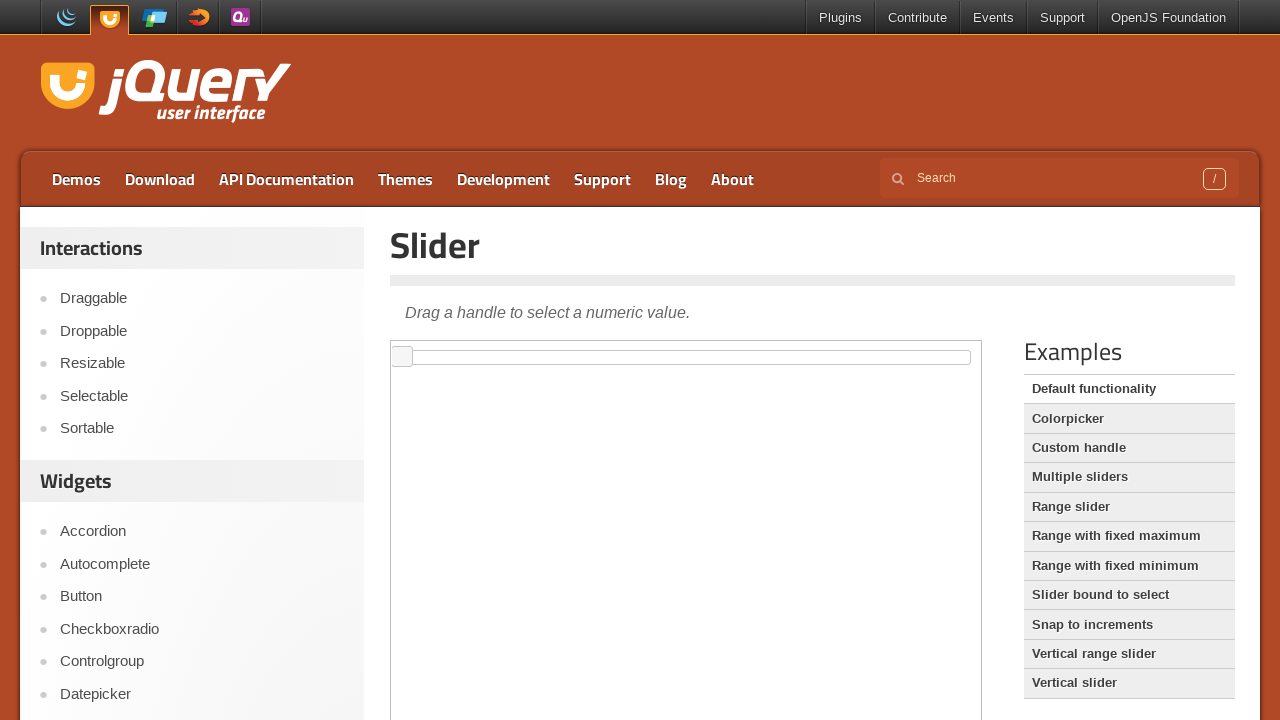

Located the slider handle element
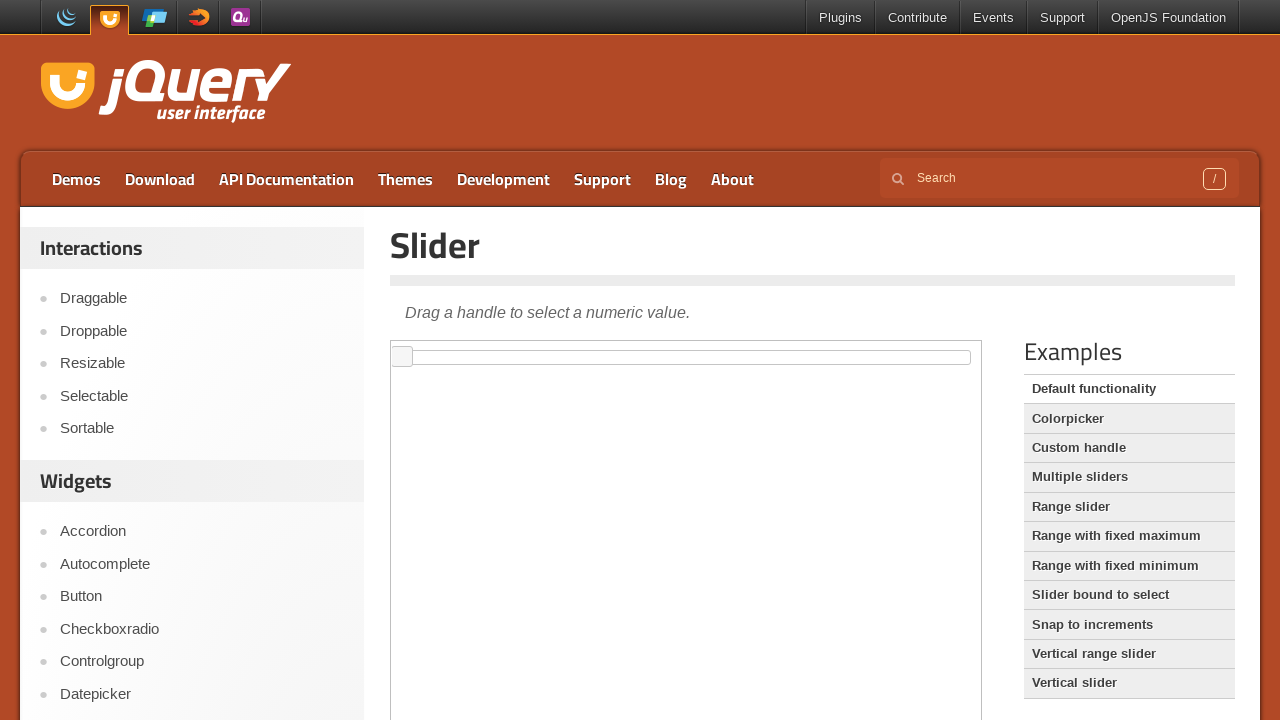

Dragged the slider handle 300 pixels to the right at (693, 347)
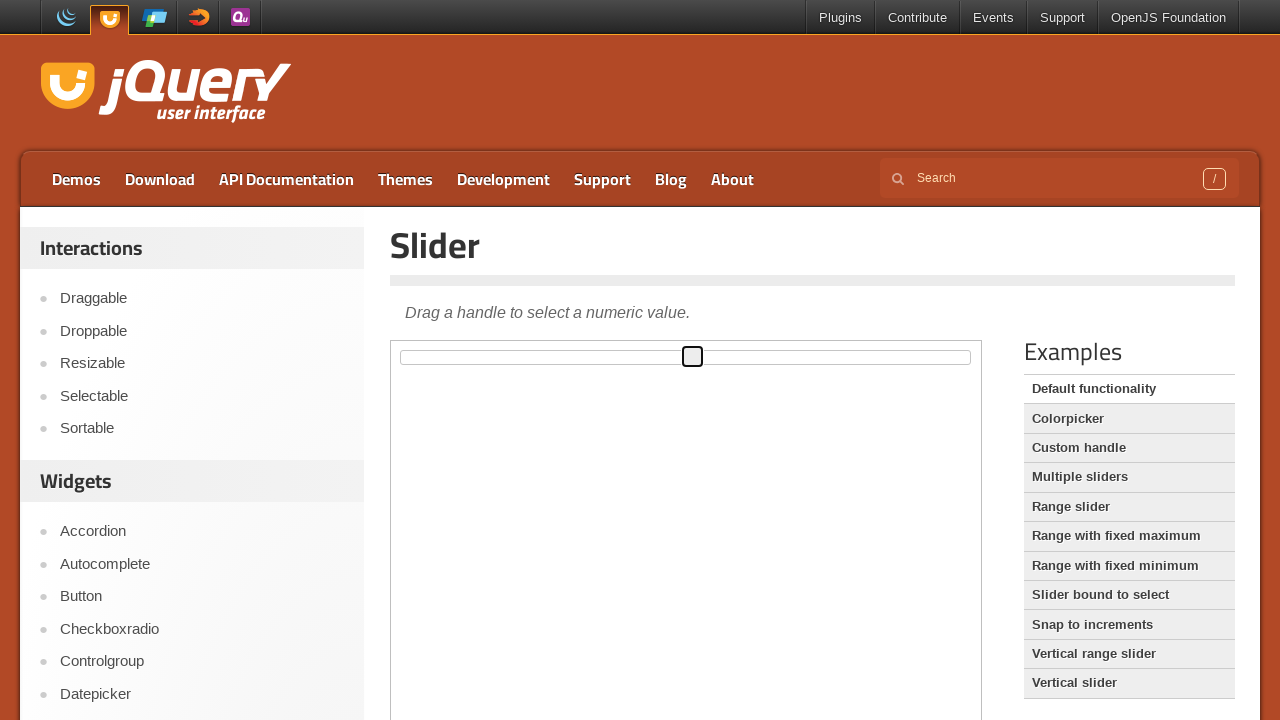

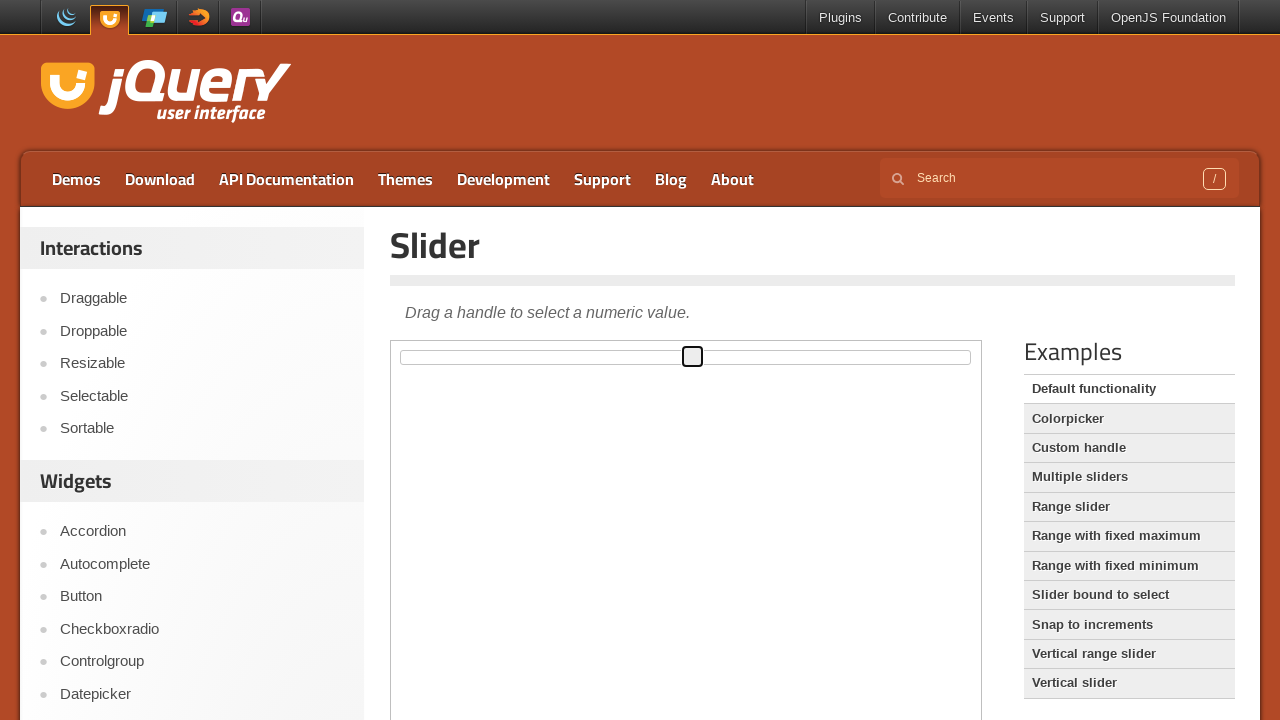